Tests web table functionality by editing a record to change the first name and then deleting the record

Starting URL: https://demoqa.com/webtables

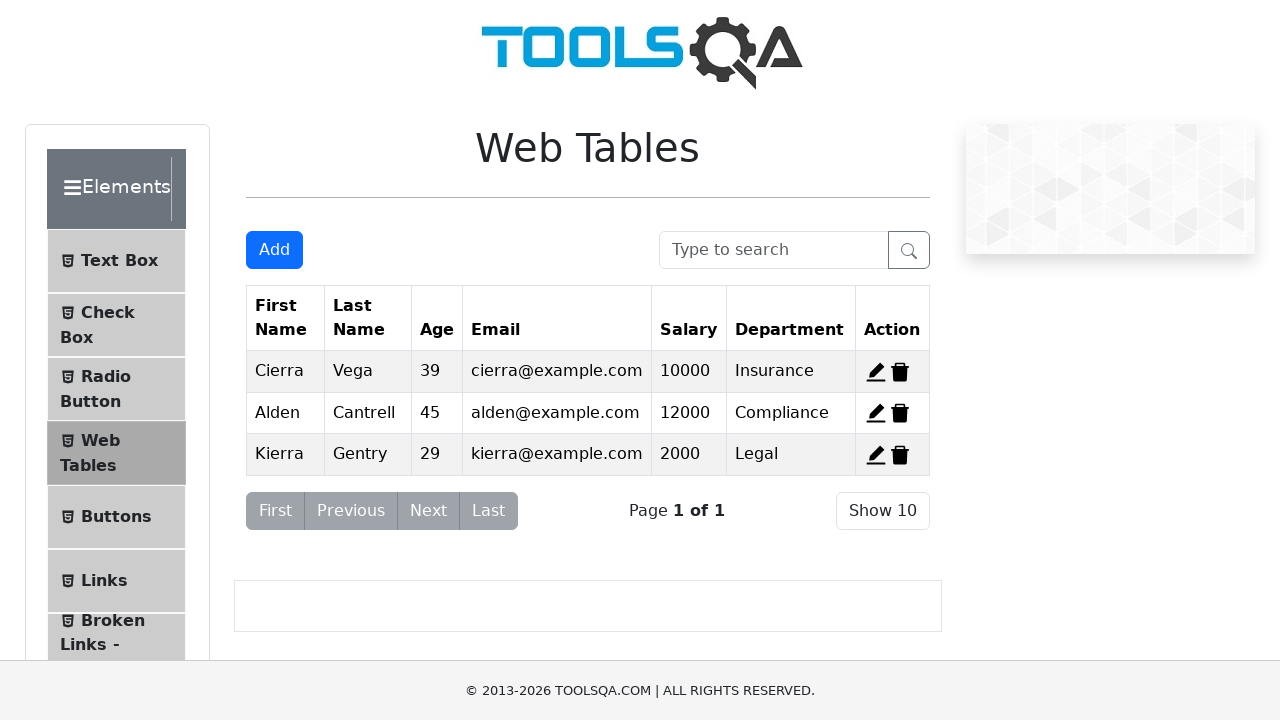

Clicked edit button for first record at (876, 372) on span#edit-record-1
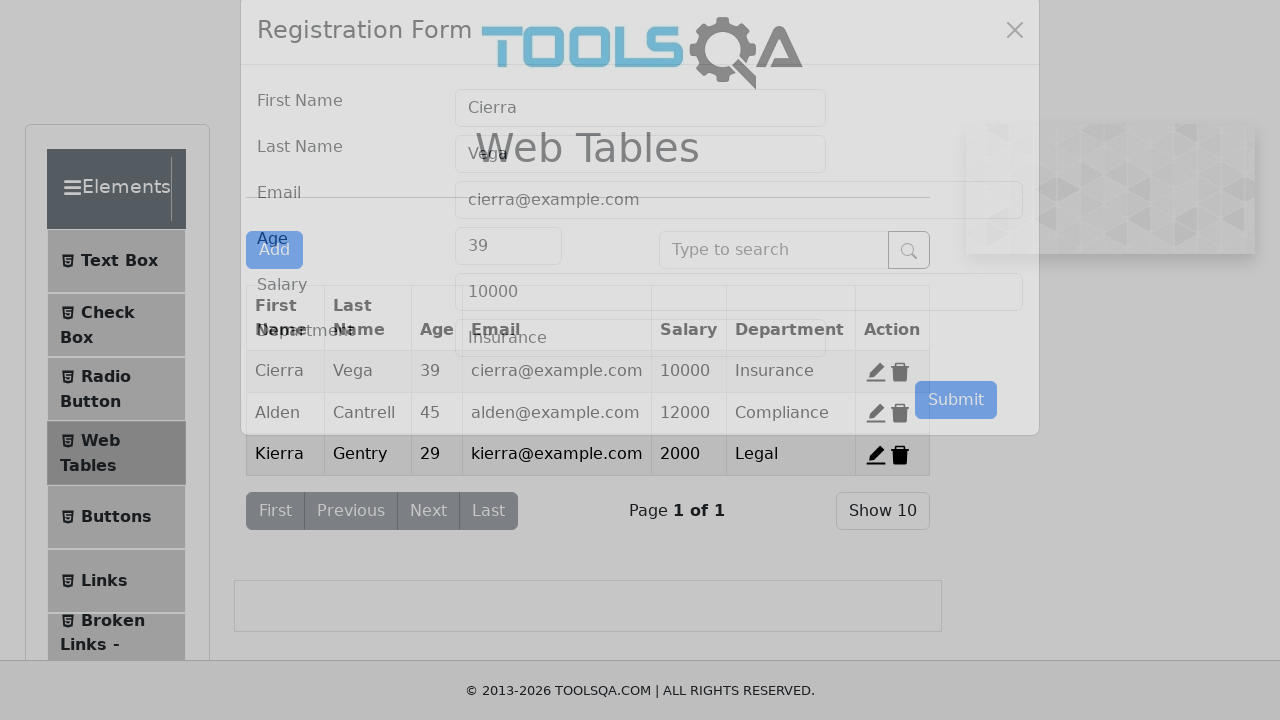

Located first name input field
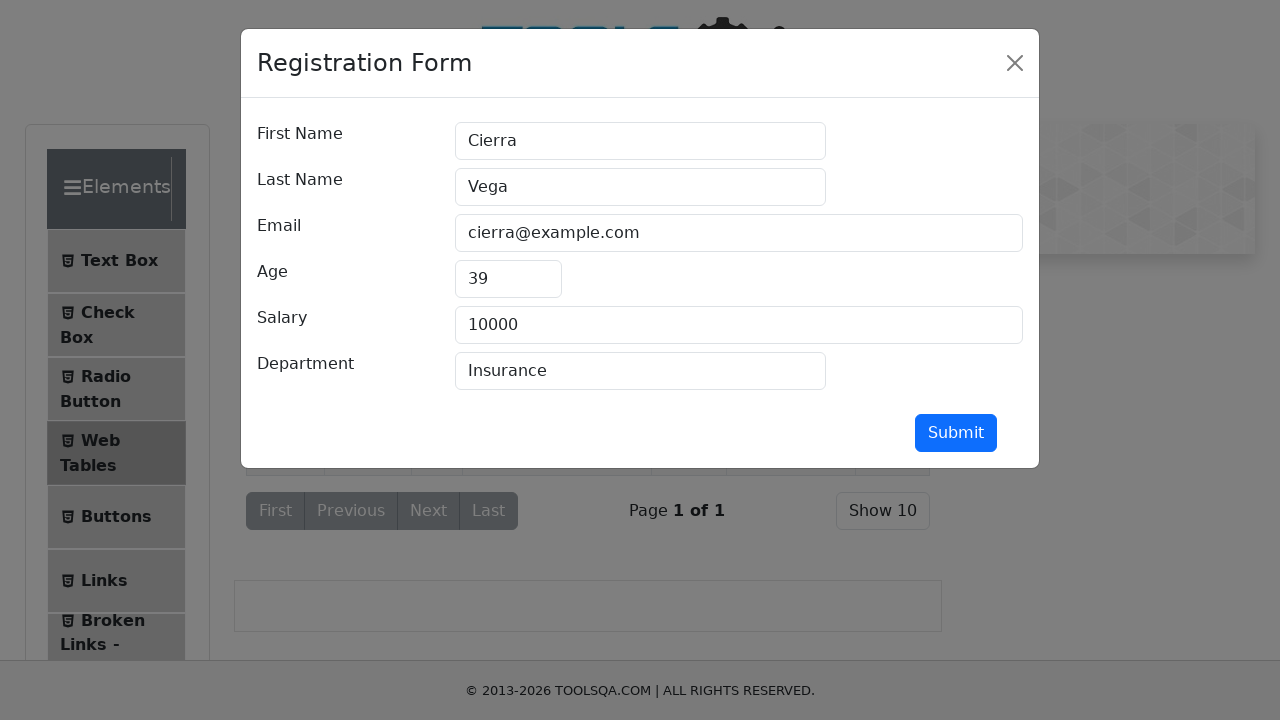

Cleared first name input field on input#firstName
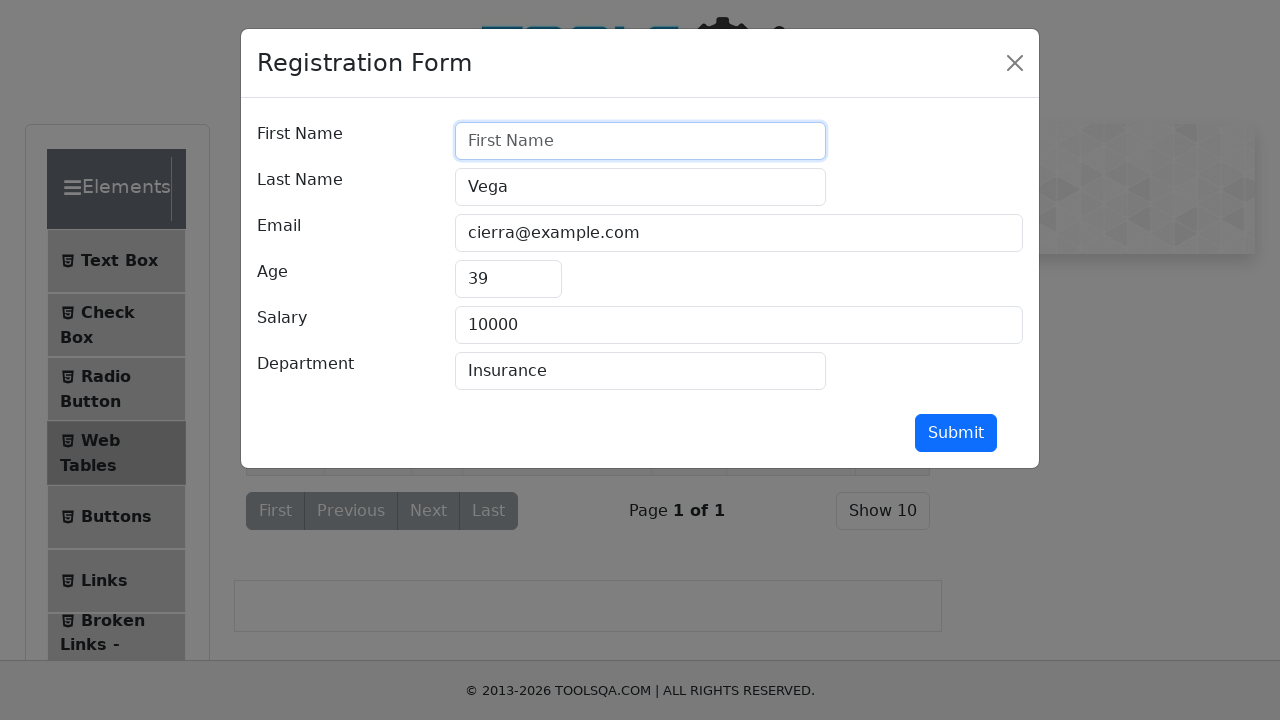

Filled first name field with 'tops' on input#firstName
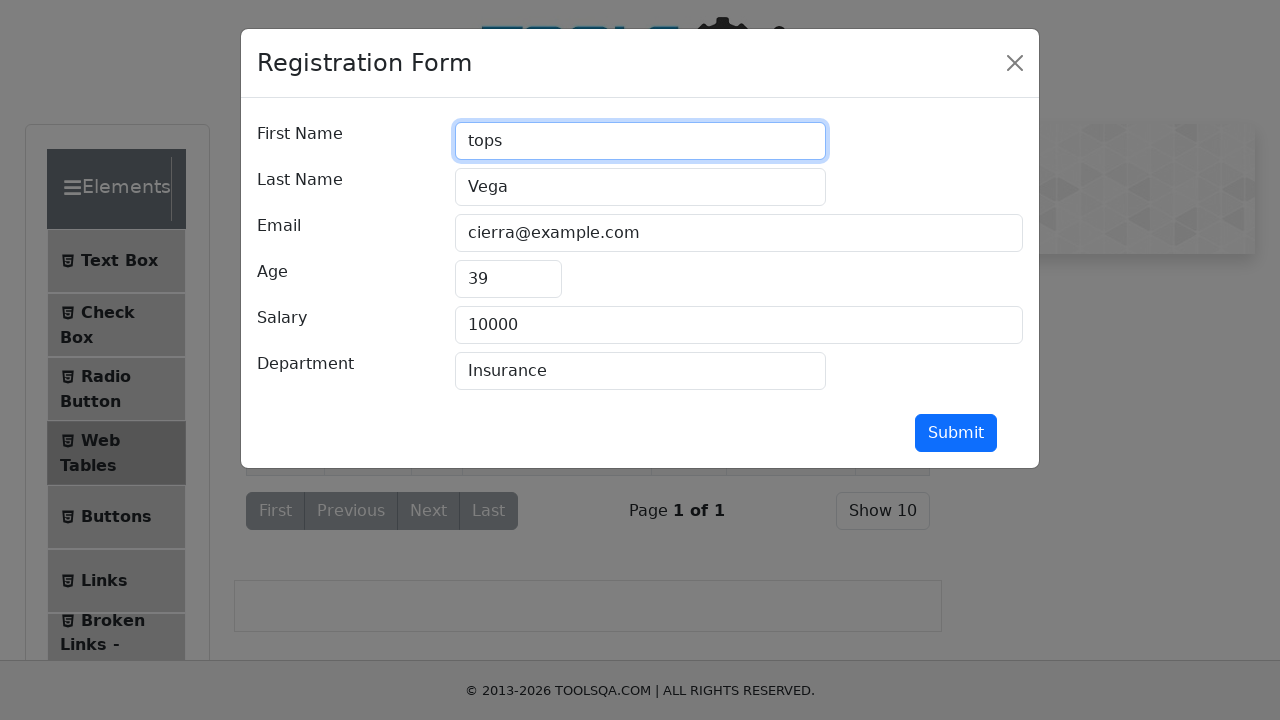

Clicked submit button to save record changes at (956, 433) on #submit
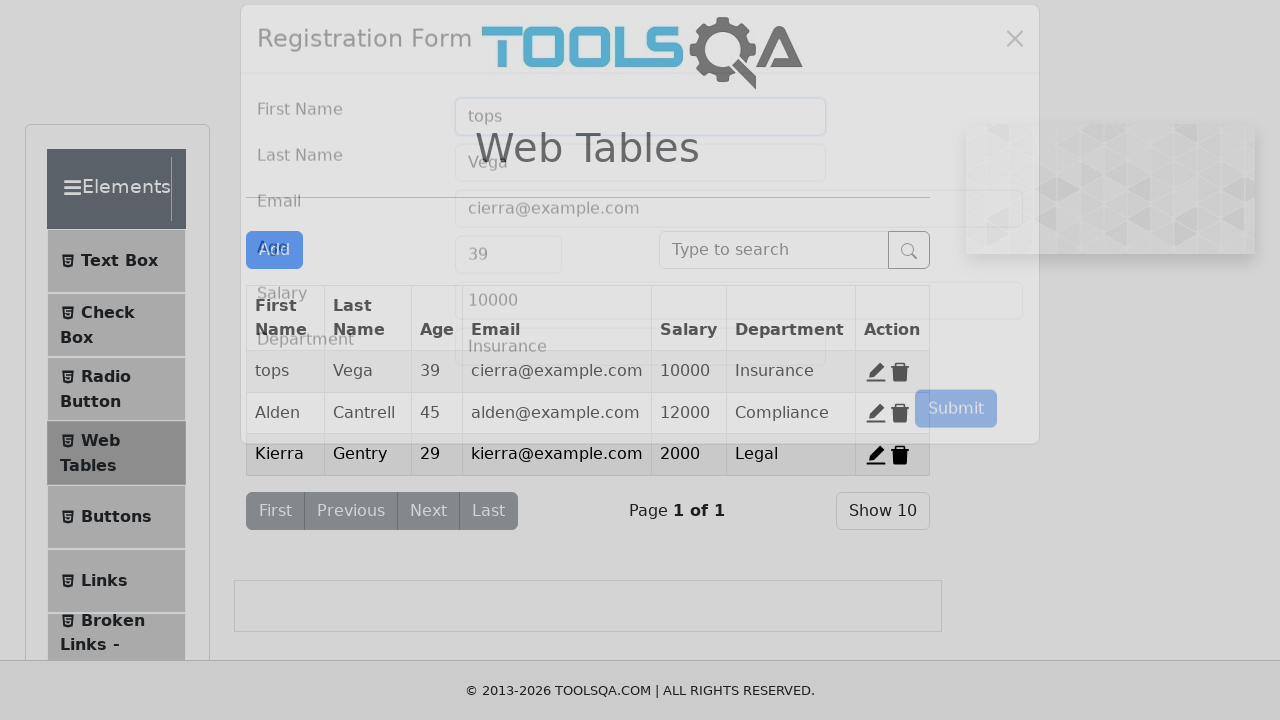

Clicked delete button for first record at (900, 372) on #delete-record-1
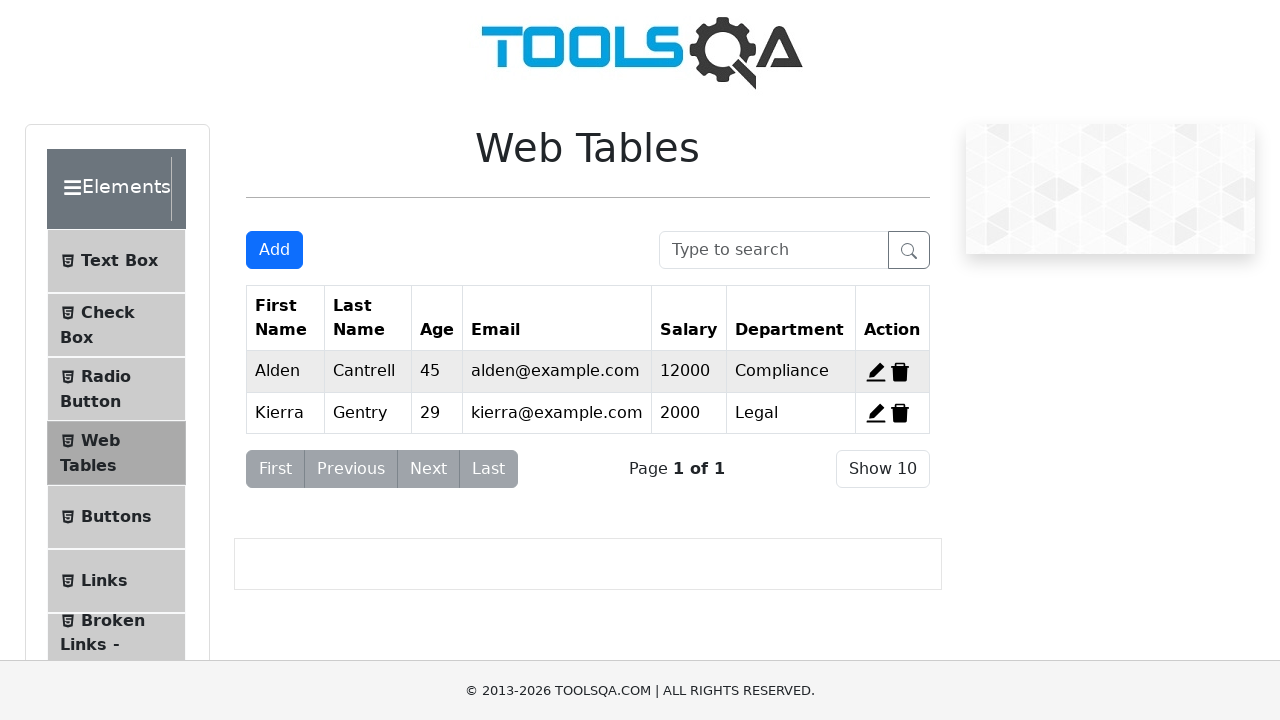

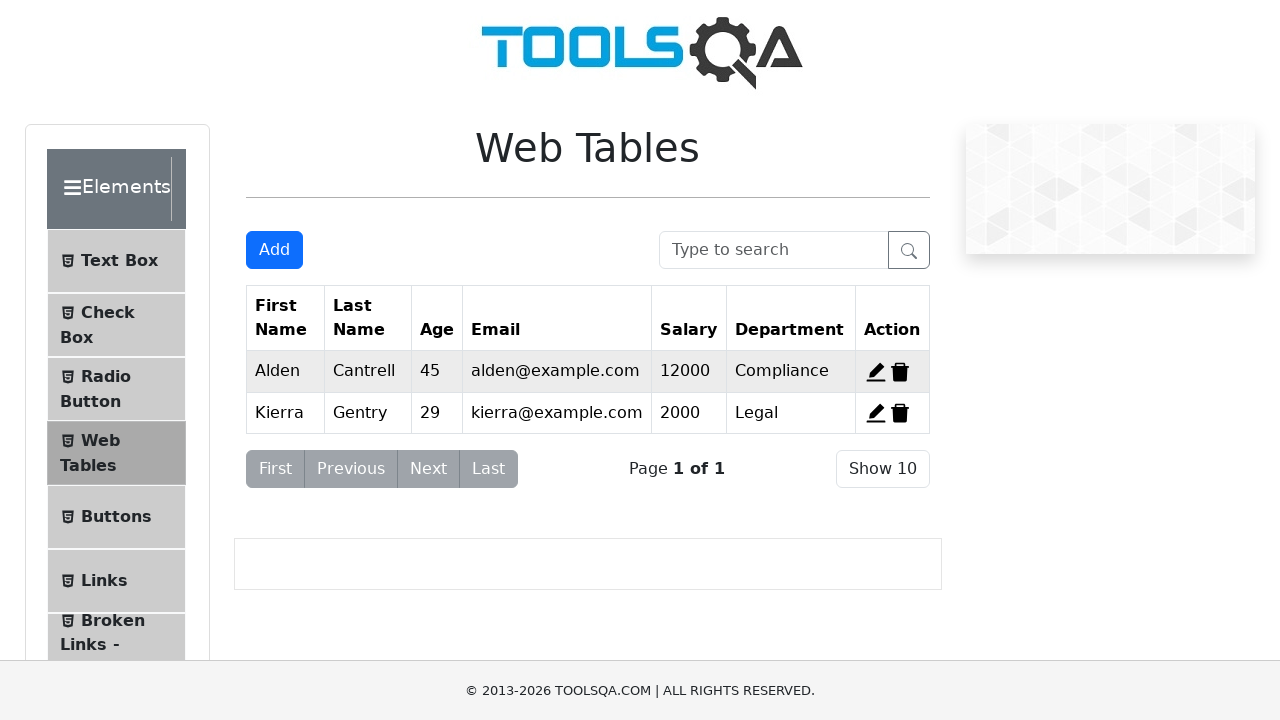